Tests checkbox functionality by navigating to checkboxes page and ensuring both checkboxes are selected

Starting URL: https://the-internet.herokuapp.com/

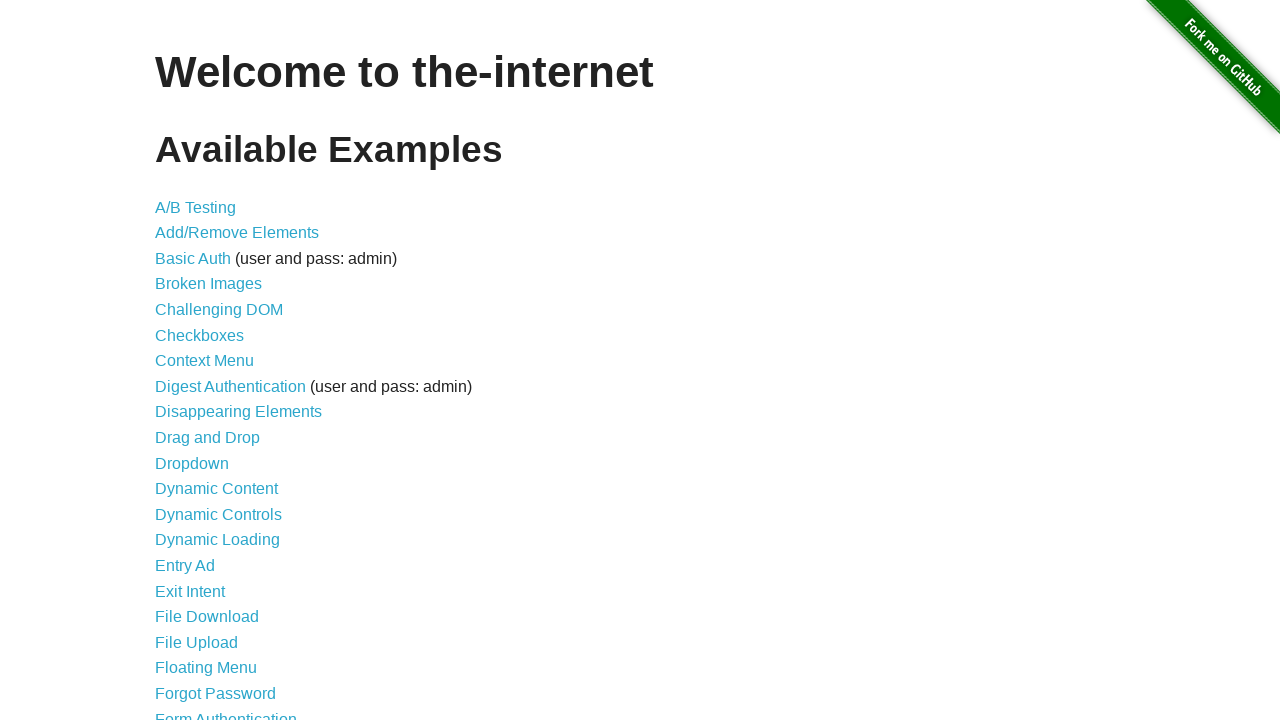

Navigated to https://the-internet.herokuapp.com/
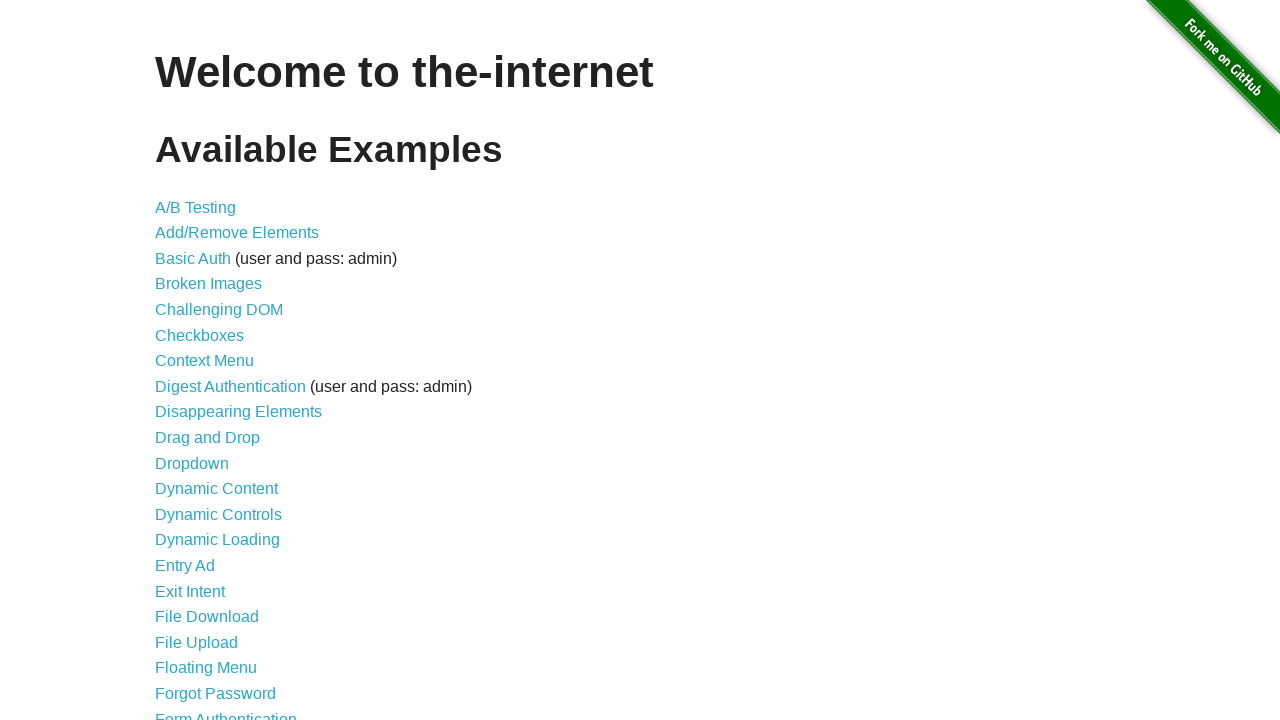

Clicked on Checkboxes link to navigate to checkboxes page at (200, 335) on a[href='/checkboxes']
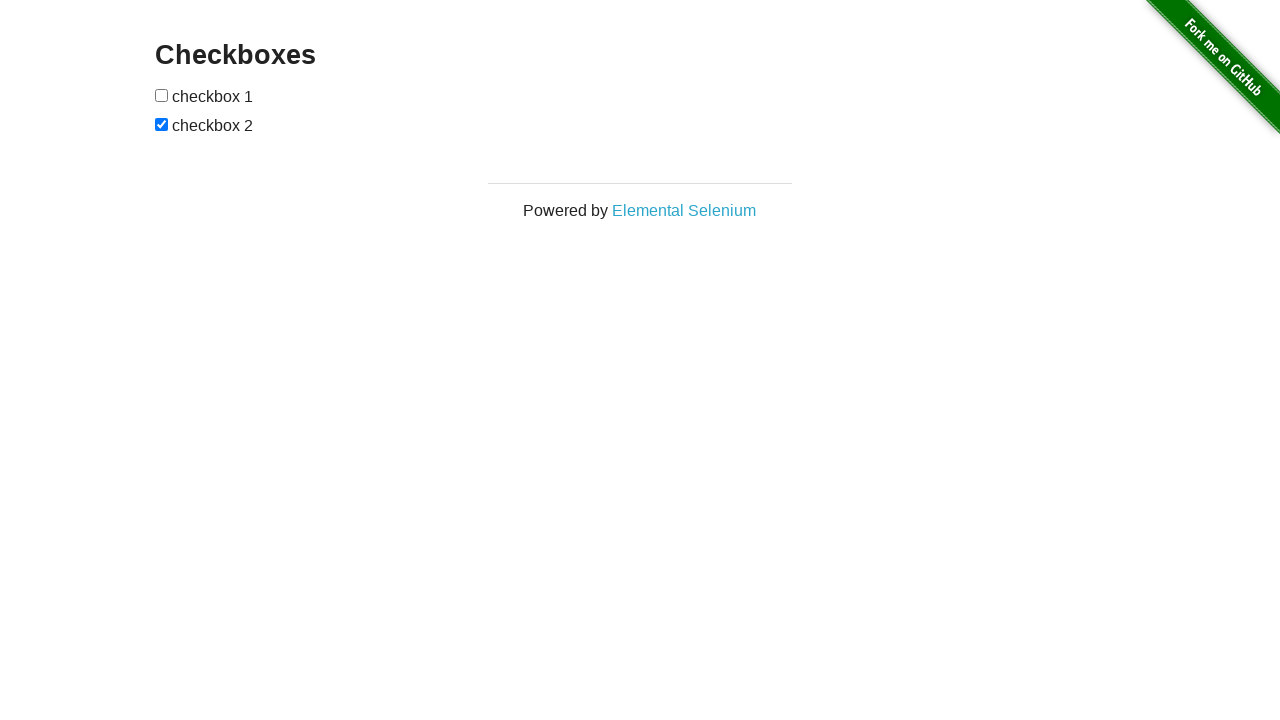

Located first checkbox element
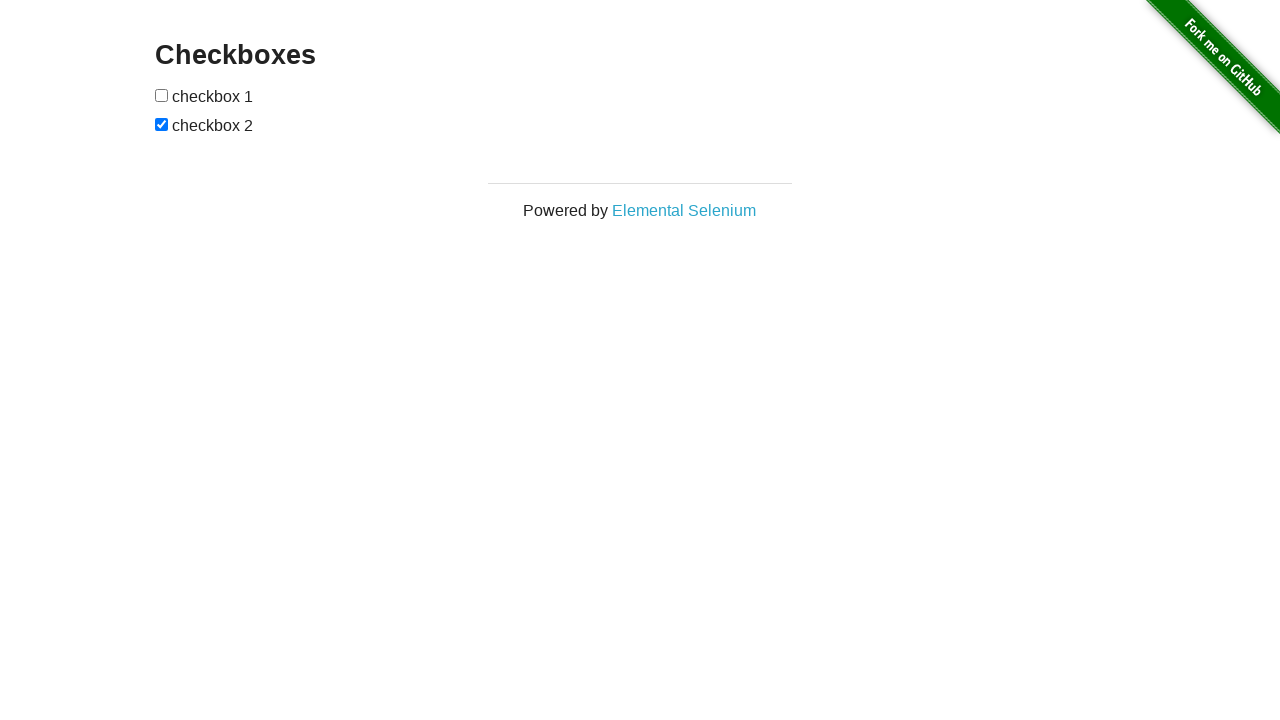

Located second checkbox element
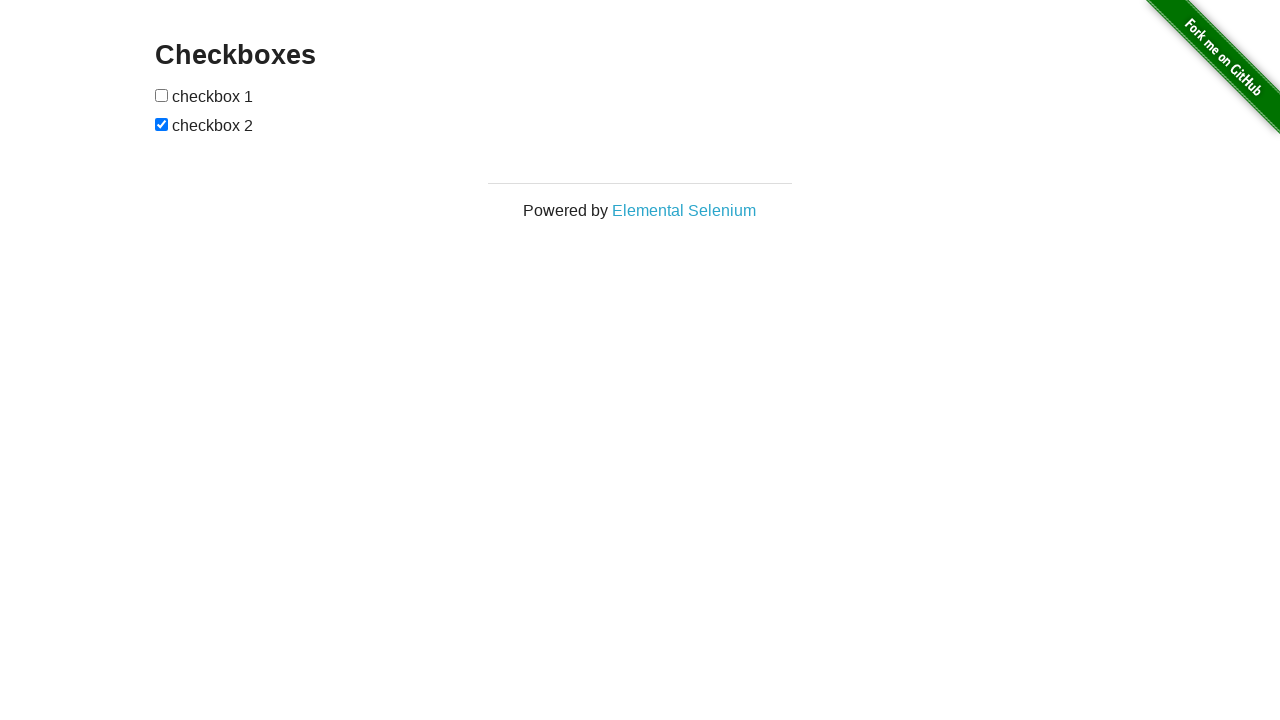

Clicked first checkbox to check it at (162, 95) on #checkboxes input >> nth=0
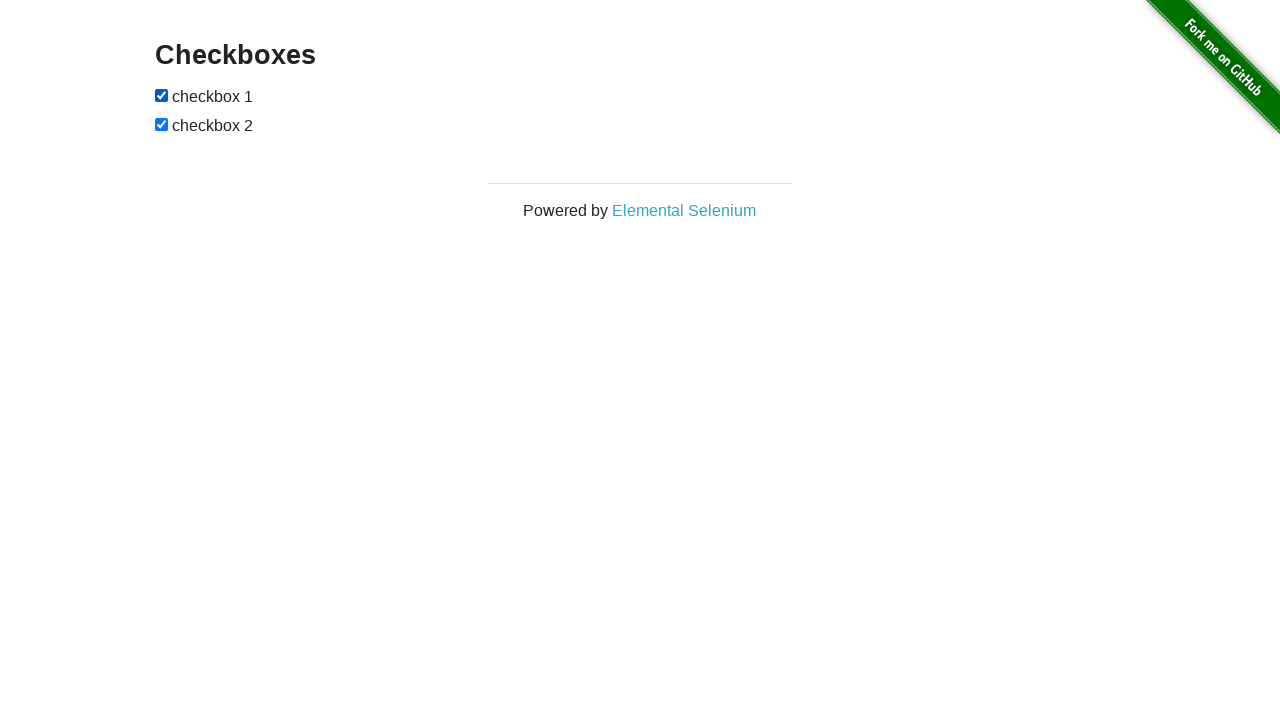

Second checkbox was already checked
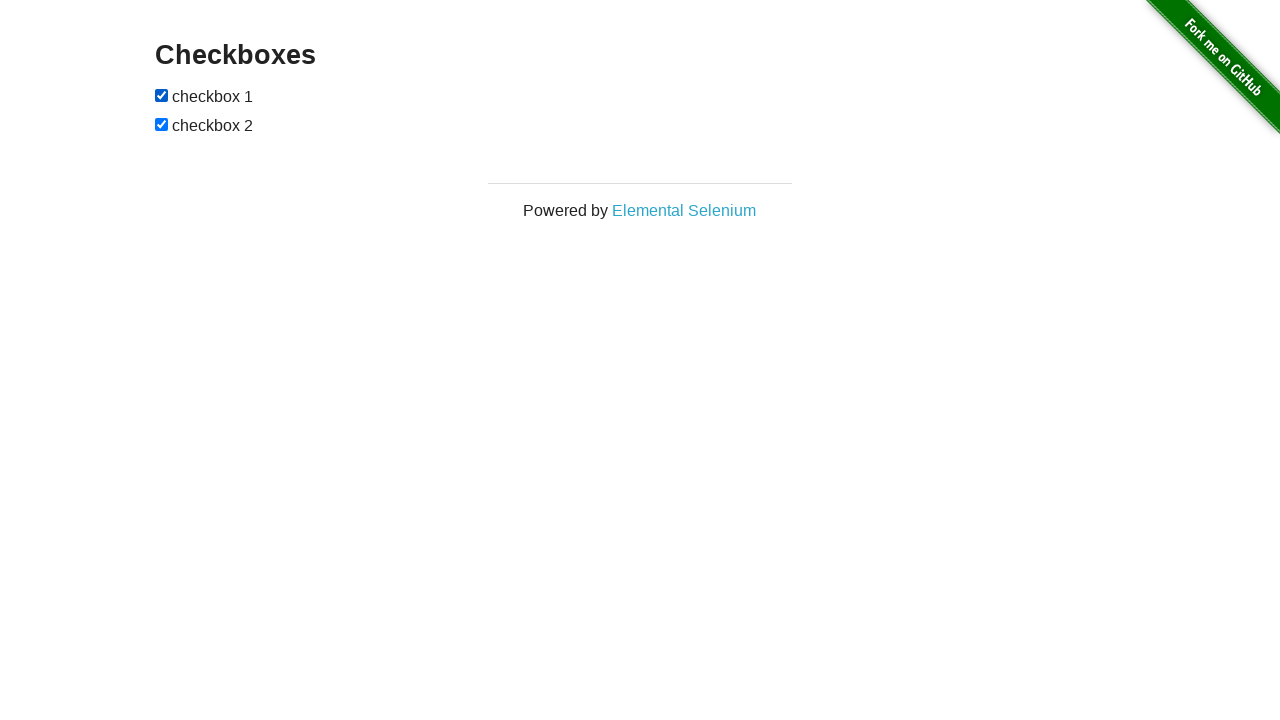

Verified first checkbox is checked
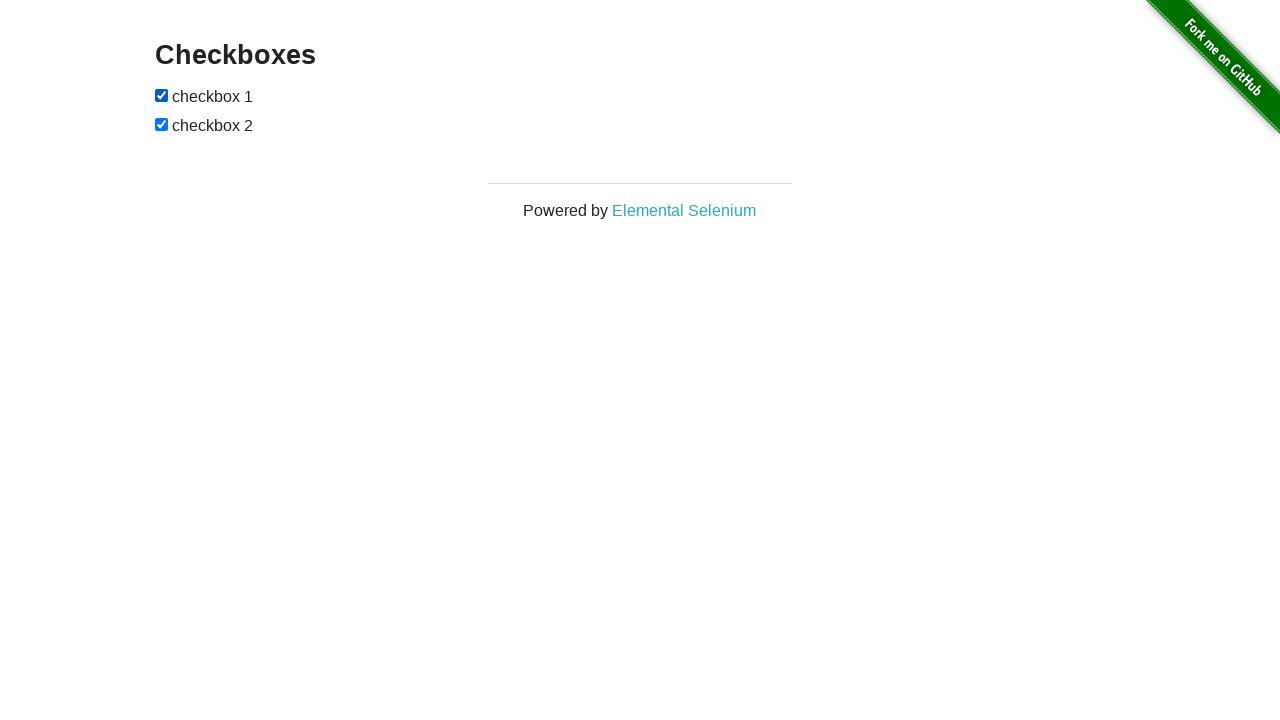

Verified second checkbox is checked
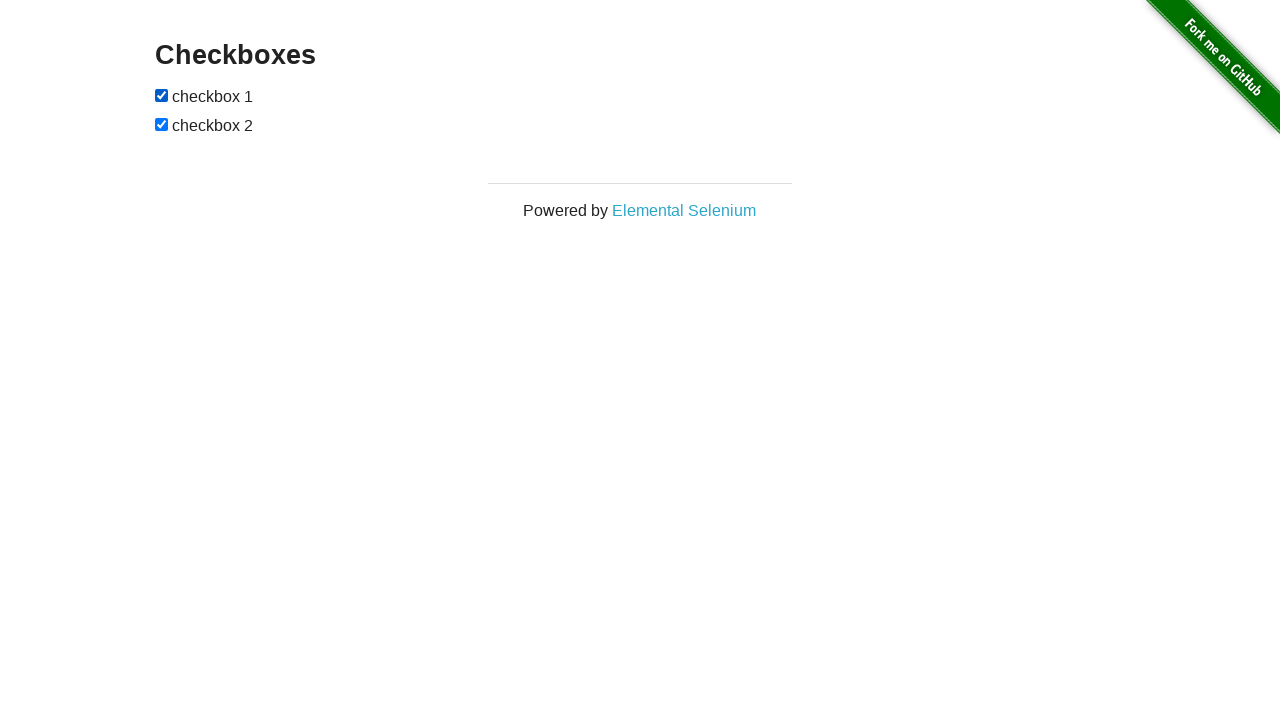

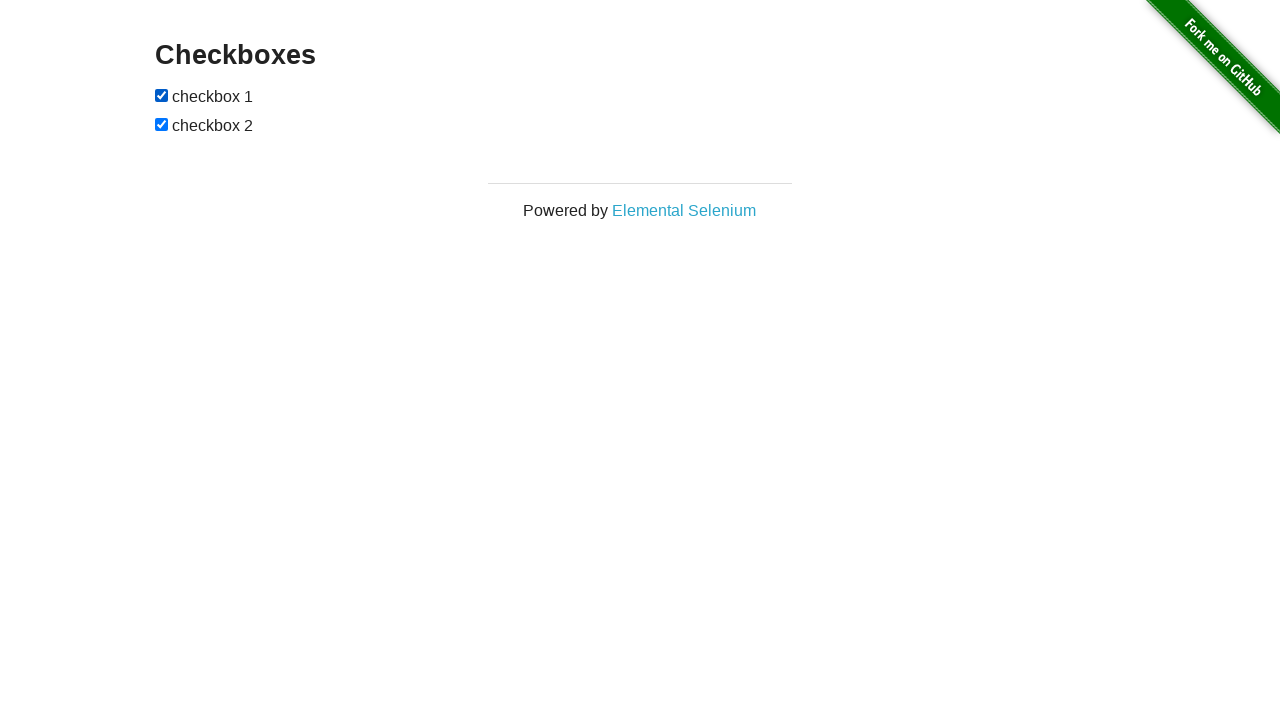